Tests that the counter displays the correct number of todo items as items are added.

Starting URL: https://demo.playwright.dev/todomvc

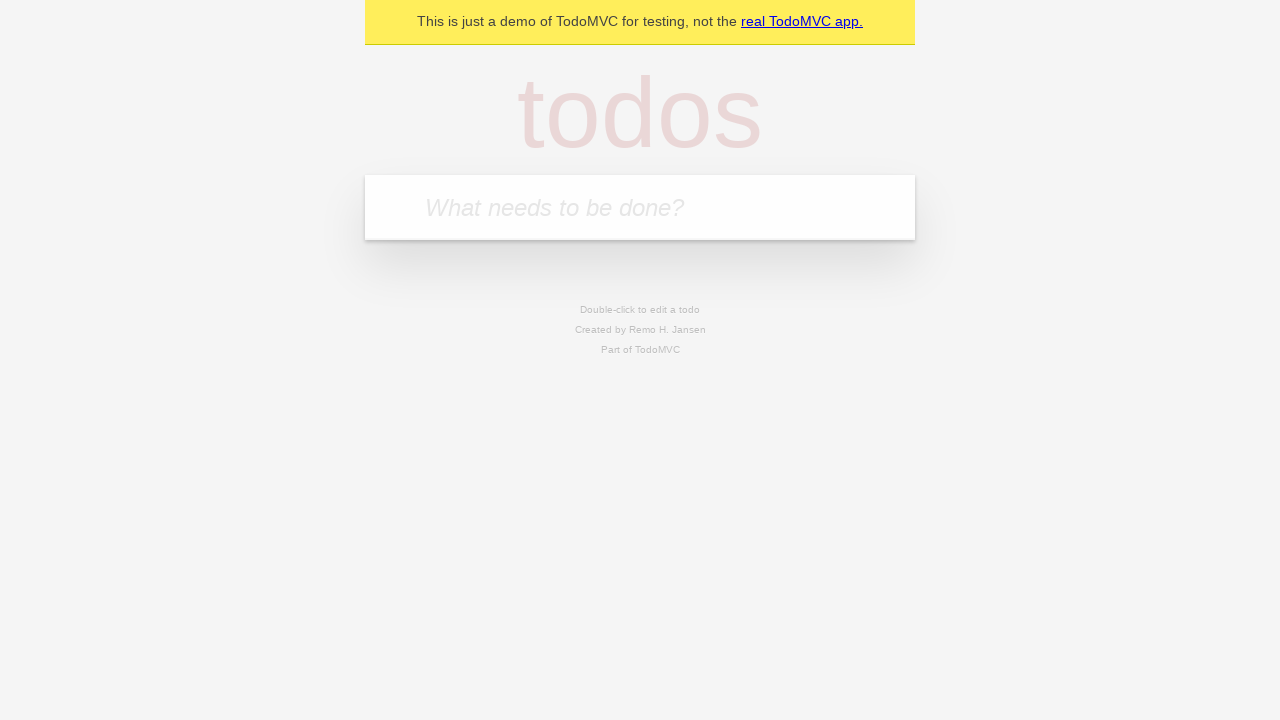

Located the todo input field
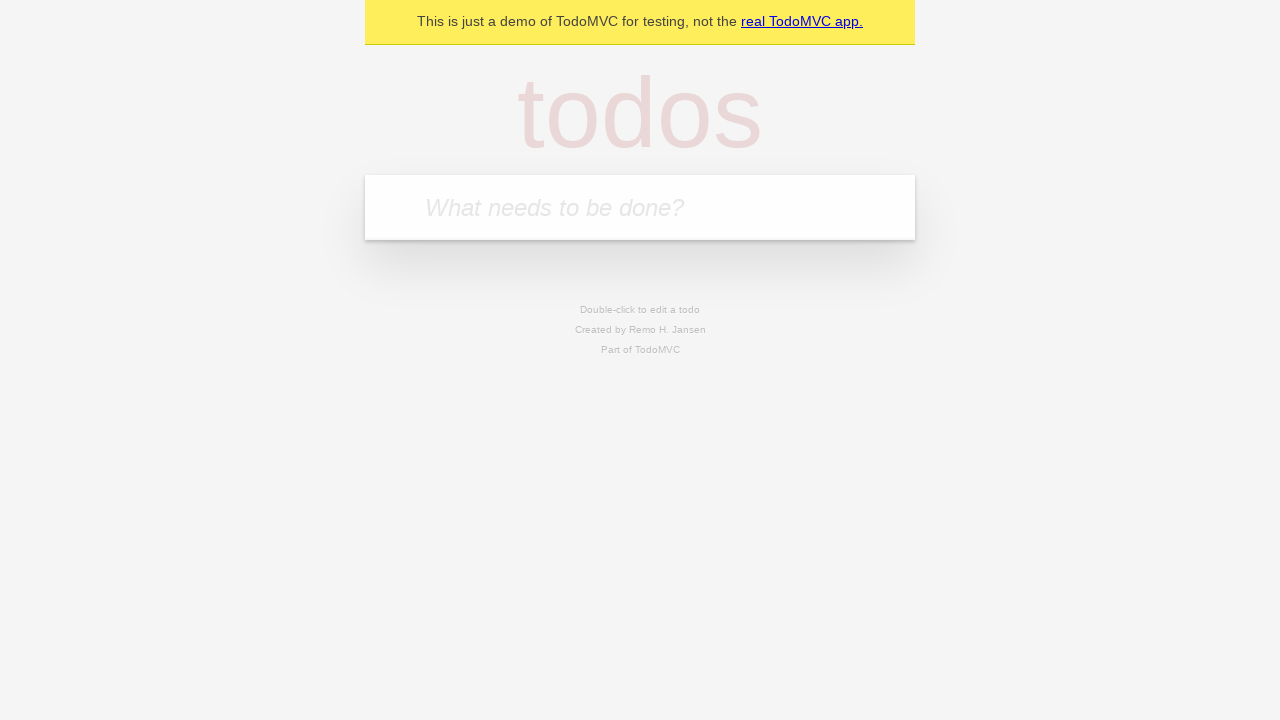

Filled first todo item with 'buy some cheese' on internal:attr=[placeholder="What needs to be done?"i]
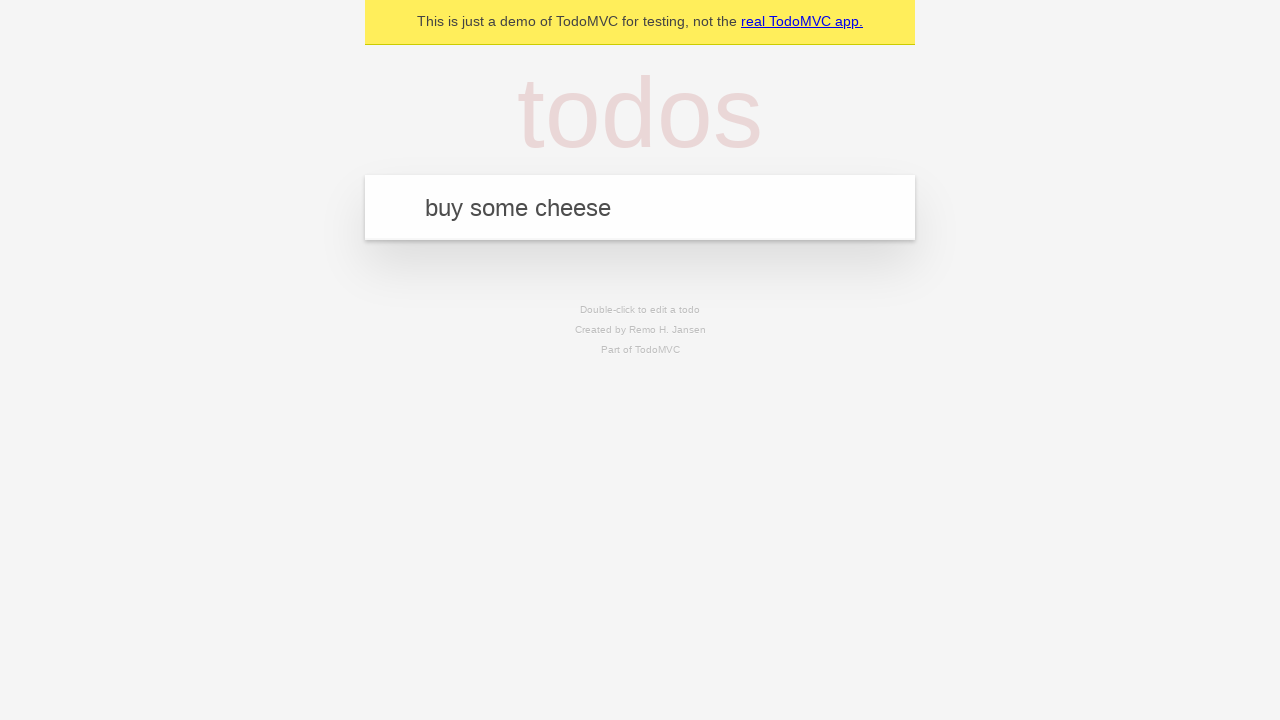

Pressed Enter to add first todo item on internal:attr=[placeholder="What needs to be done?"i]
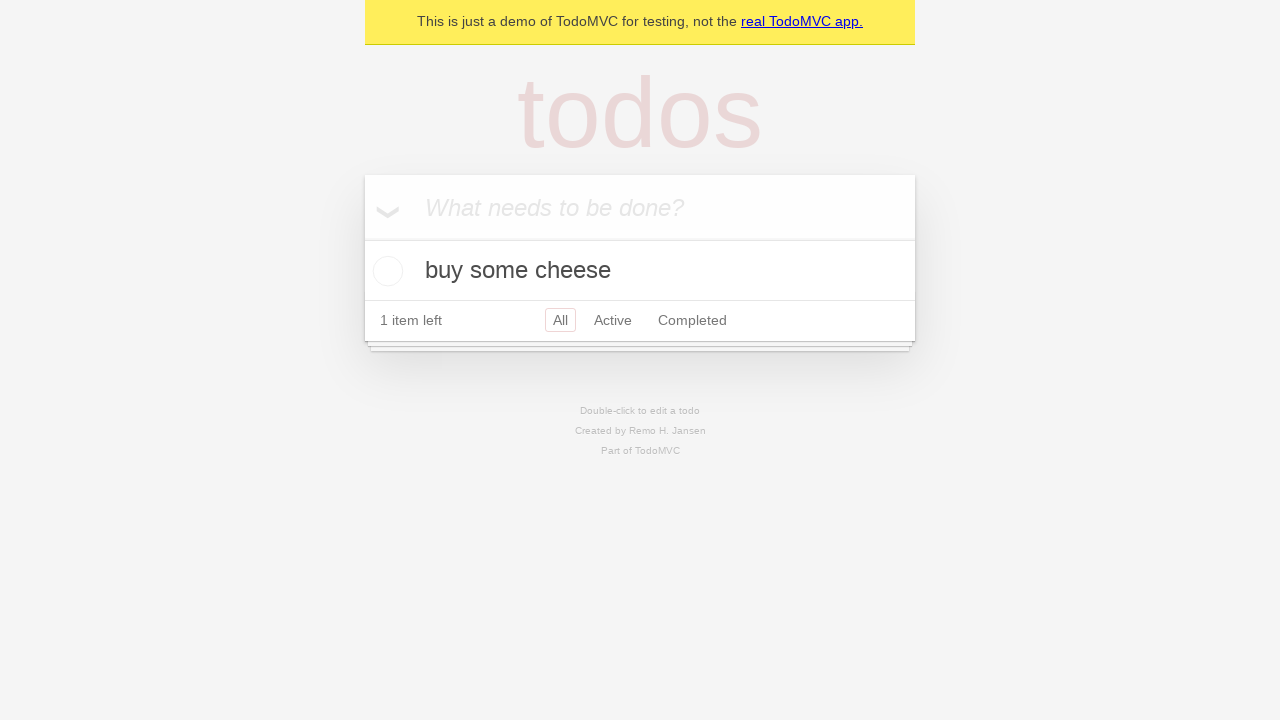

Todo counter updated to show 1 item
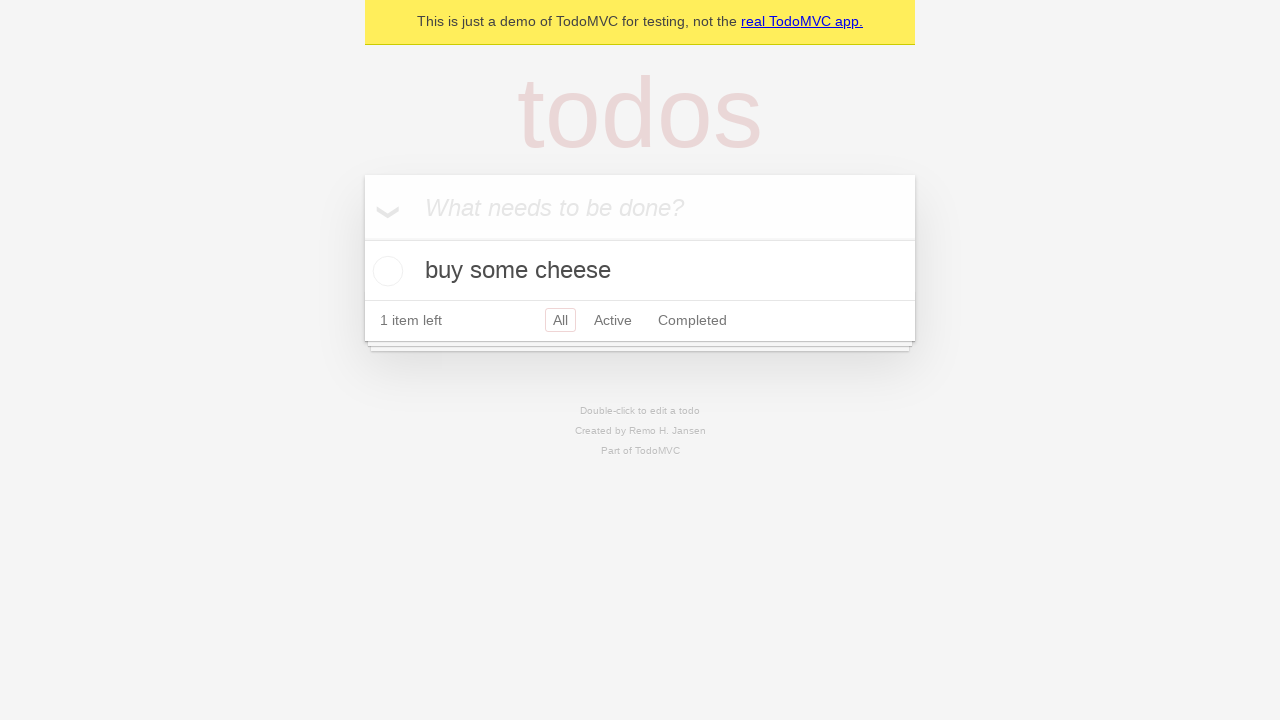

Filled second todo item with 'feed the cat' on internal:attr=[placeholder="What needs to be done?"i]
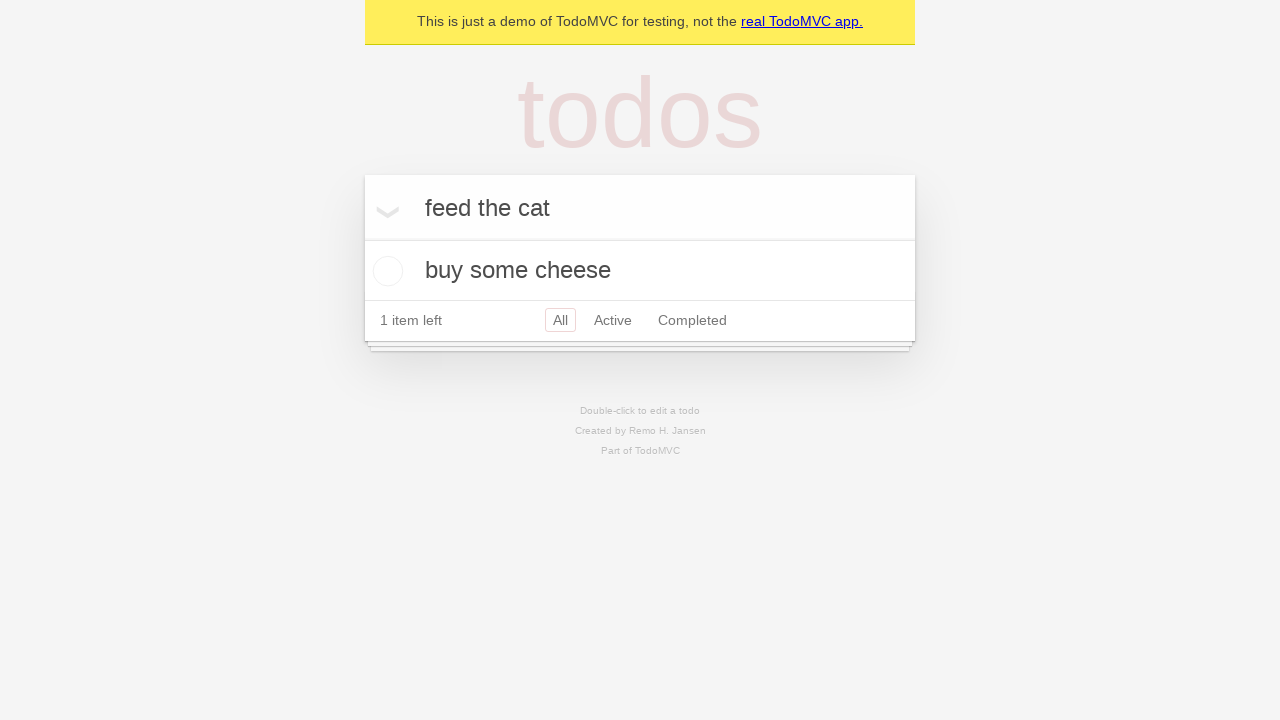

Pressed Enter to add second todo item on internal:attr=[placeholder="What needs to be done?"i]
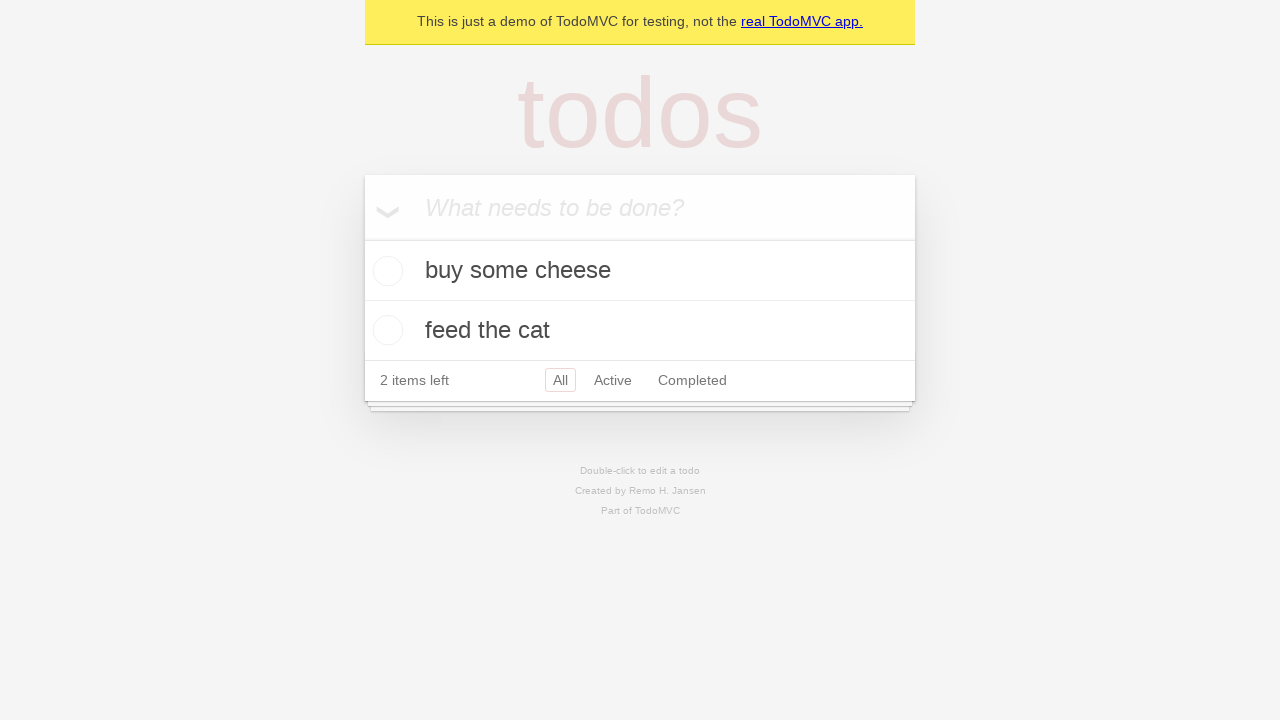

Todo counter updated to show 2 items
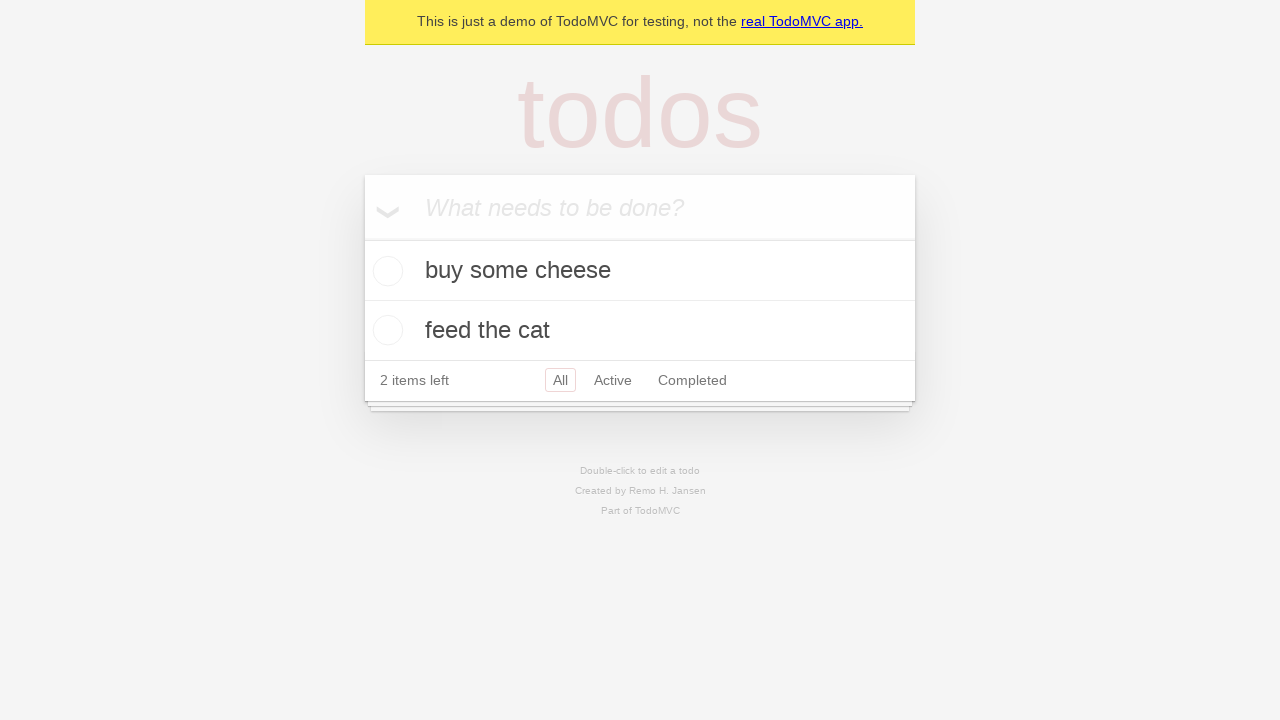

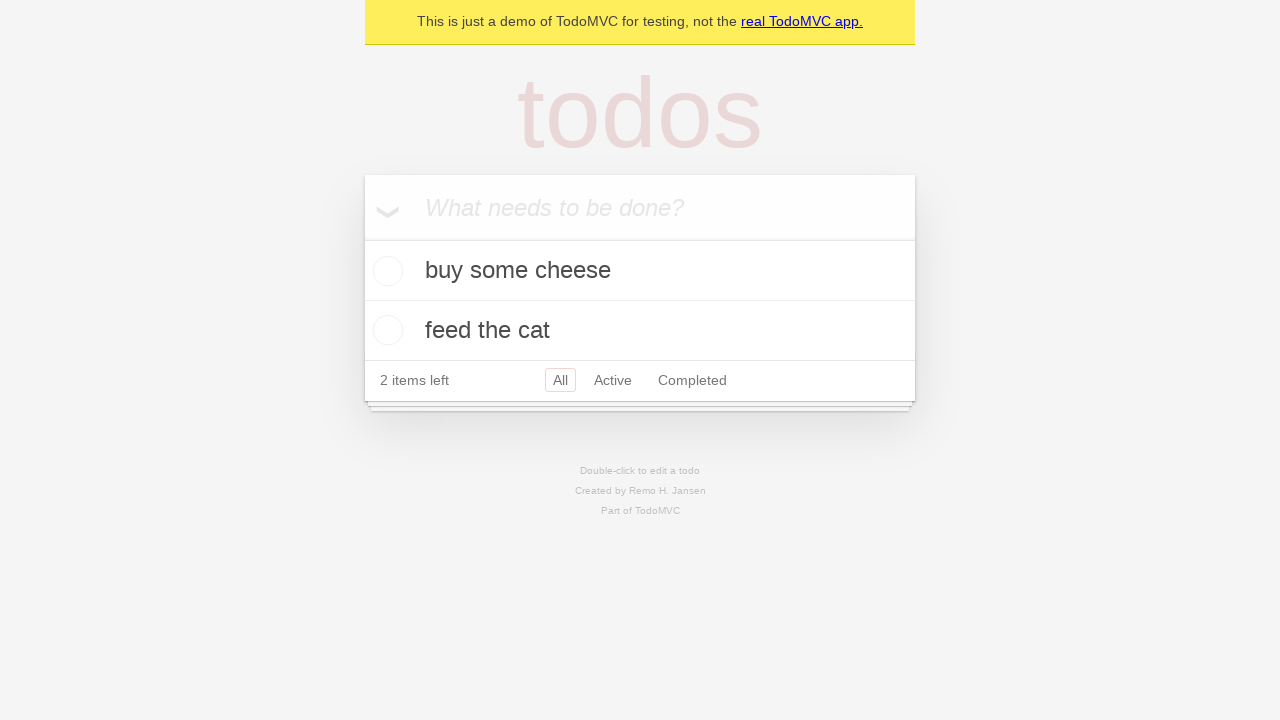